Tests JavaScript prompt dialog by triggering it, entering text, accepting it, and verifying the entered text appears in the result

Starting URL: https://automationfc.github.io/basic-form/index.html

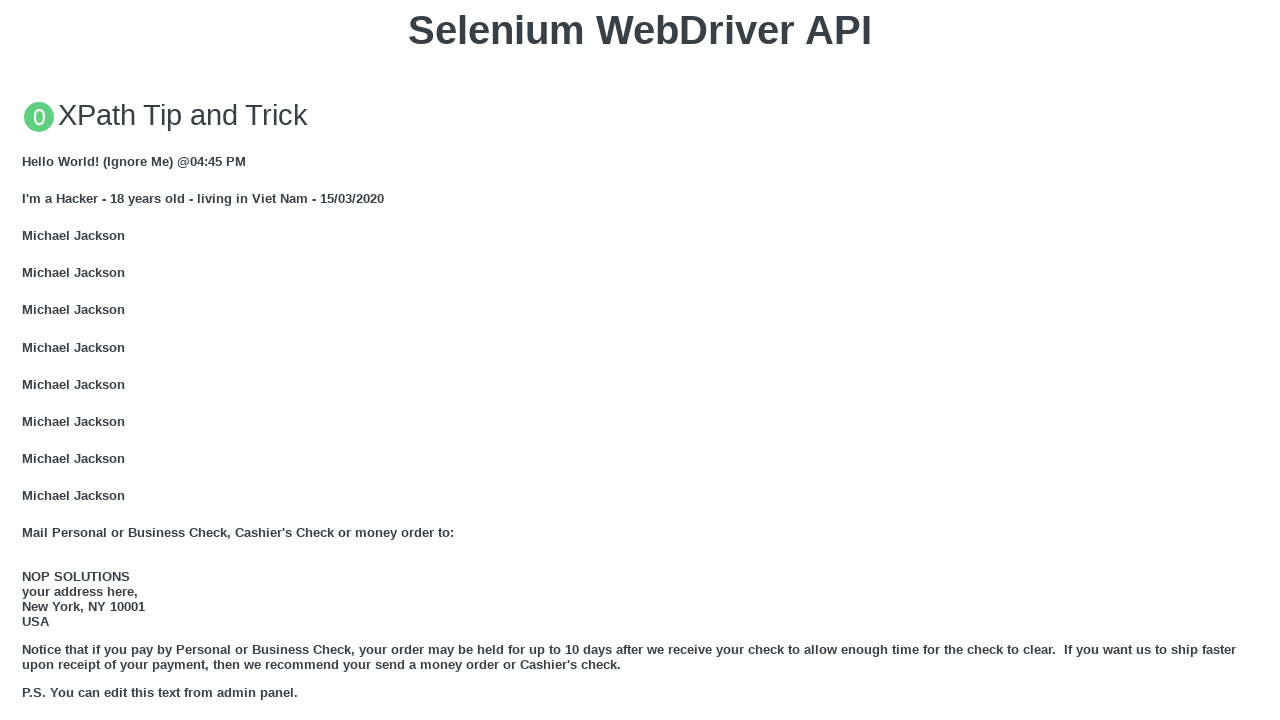

Set up dialog handler to accept prompt with text 'Automation testing'
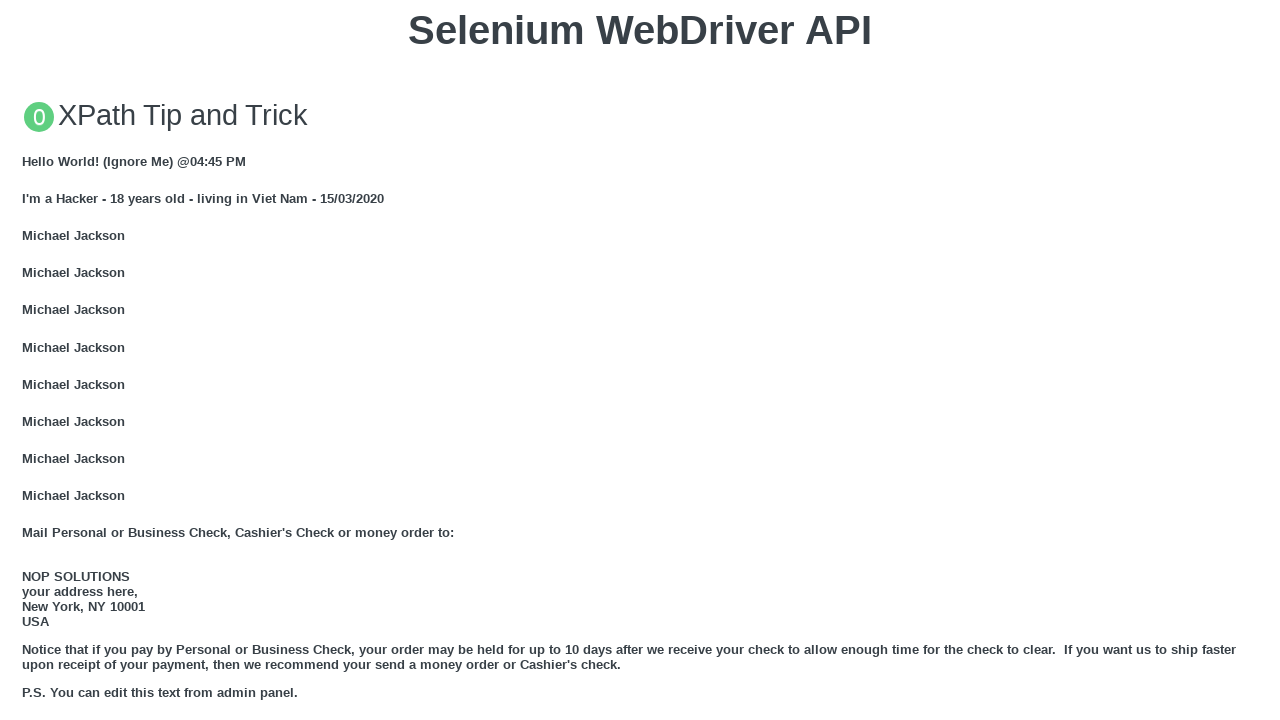

Clicked button to trigger JavaScript prompt dialog at (640, 360) on xpath=//button[text()='Click for JS Prompt']
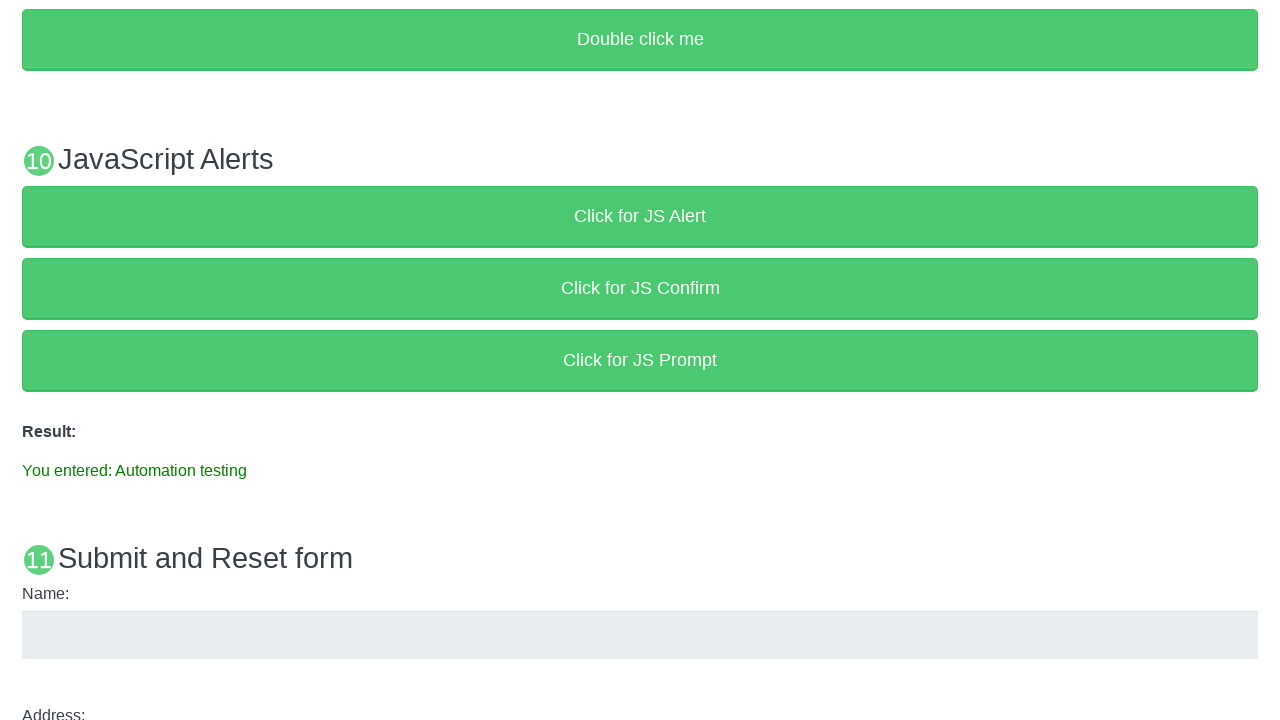

Verified that result displays 'You entered: Automation testing'
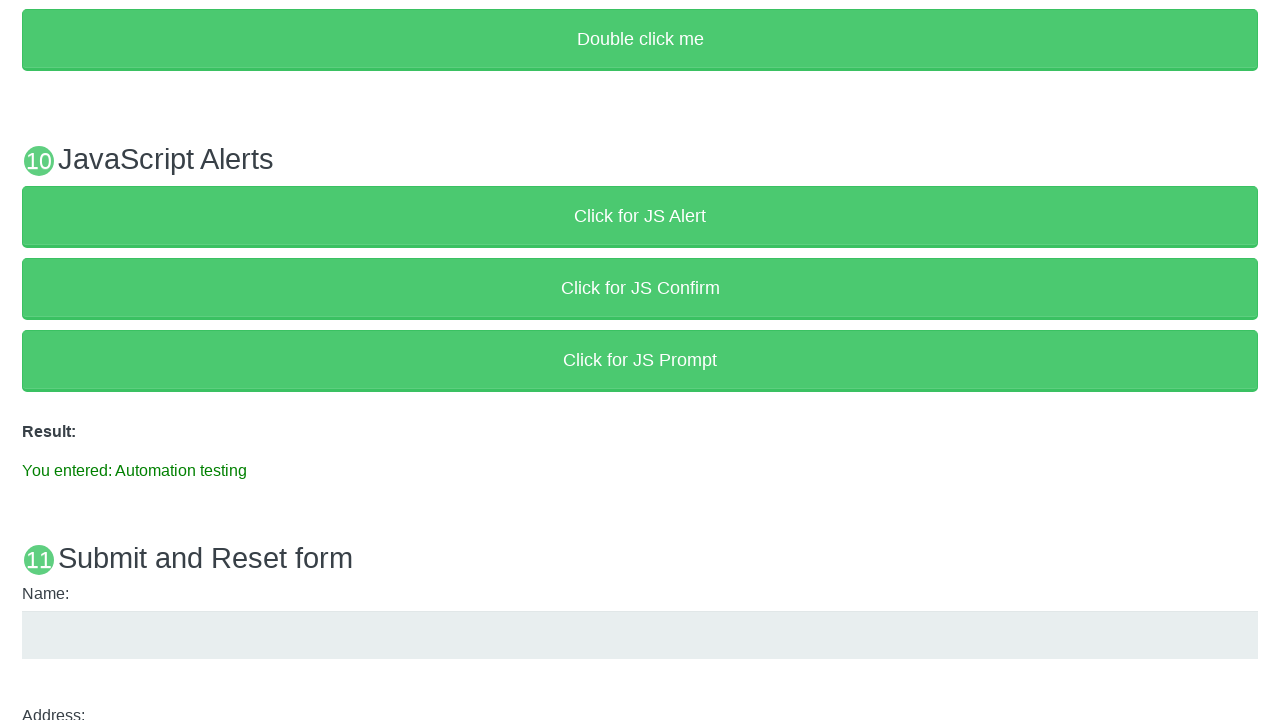

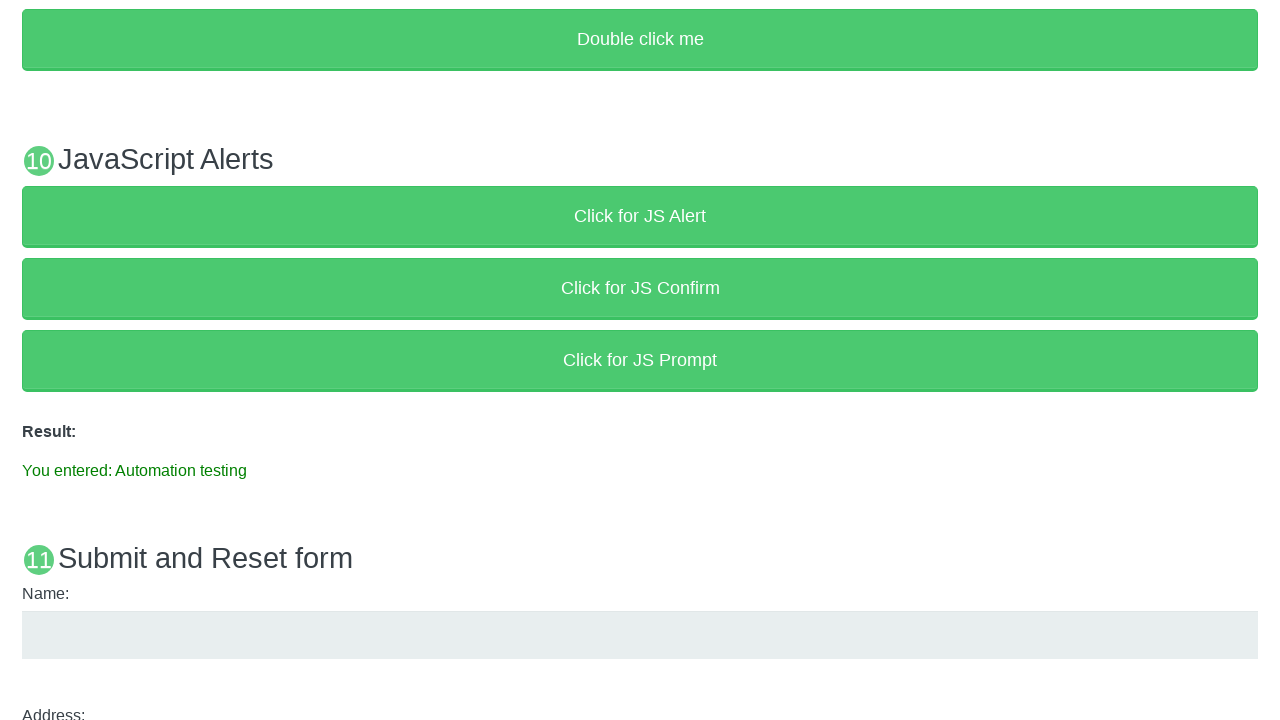